Opens the Shopify page, selects the "under $25" price filter, and verifies that all displayed product prices are $25 or less

Starting URL: https://shopify-eta-drab.vercel.app/

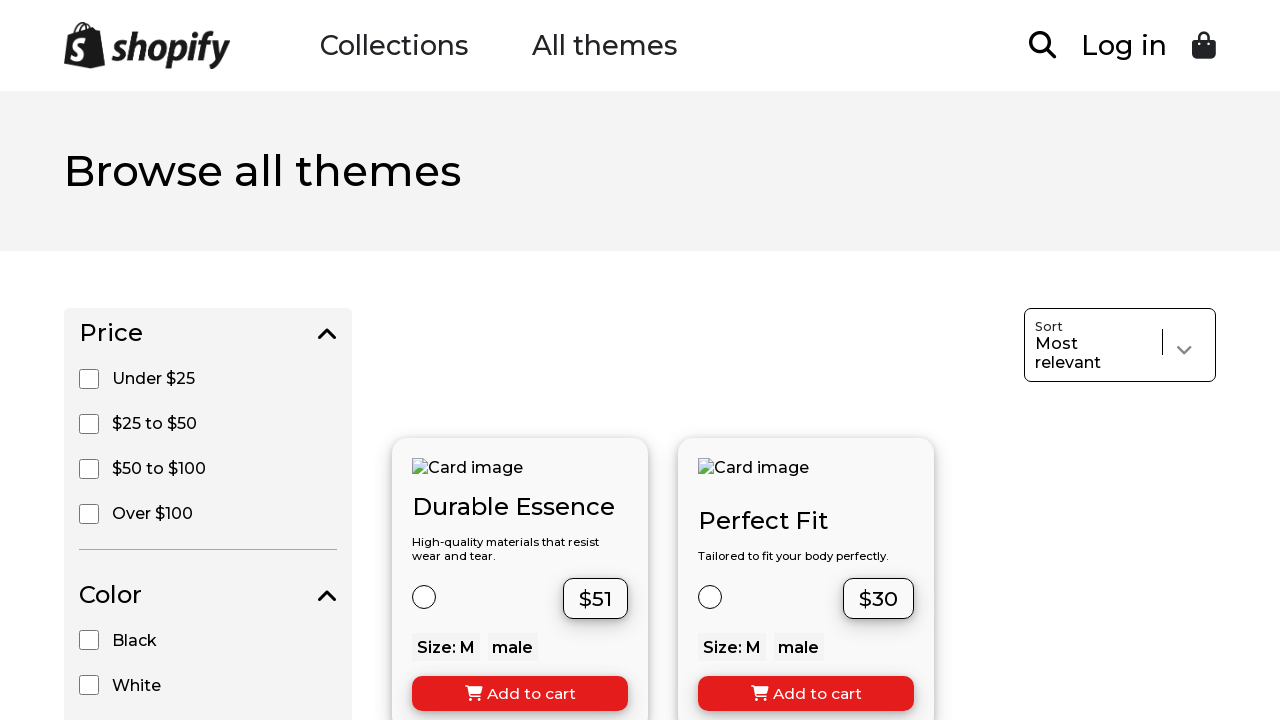

Waited for page to load (domcontentloaded)
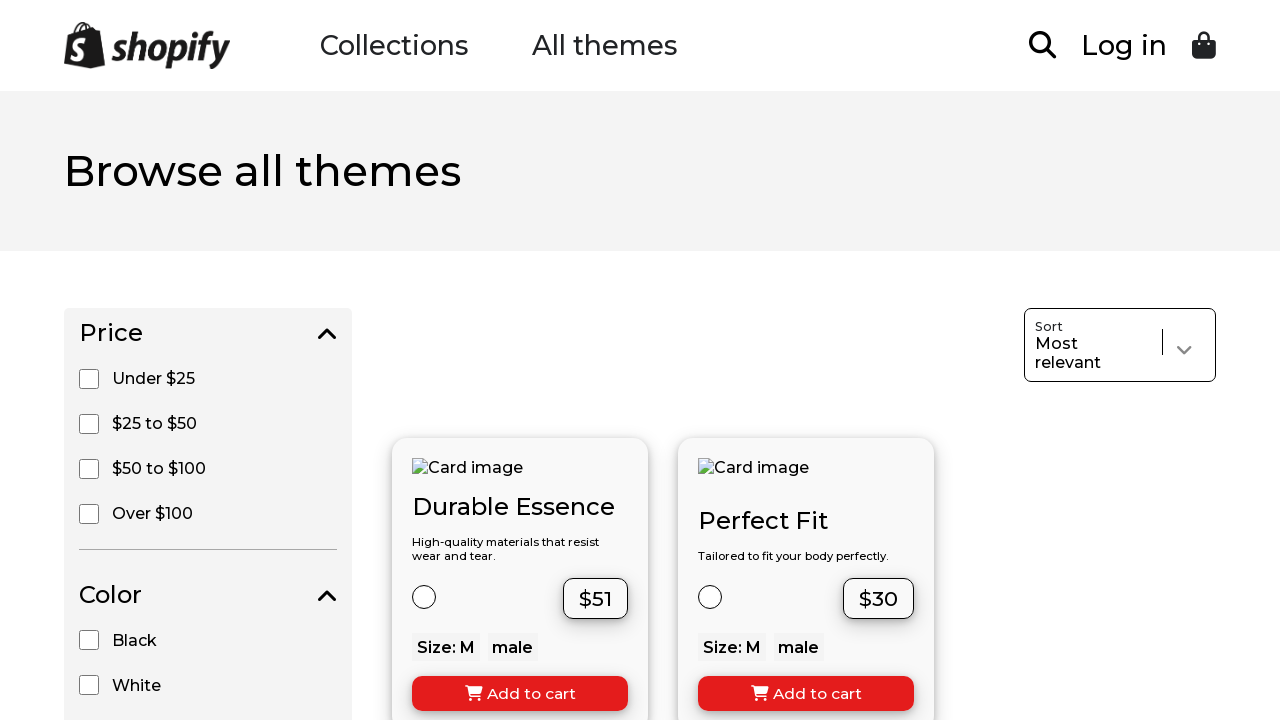

Clicked 'Under $25' price filter at (154, 379) on text=Under $25
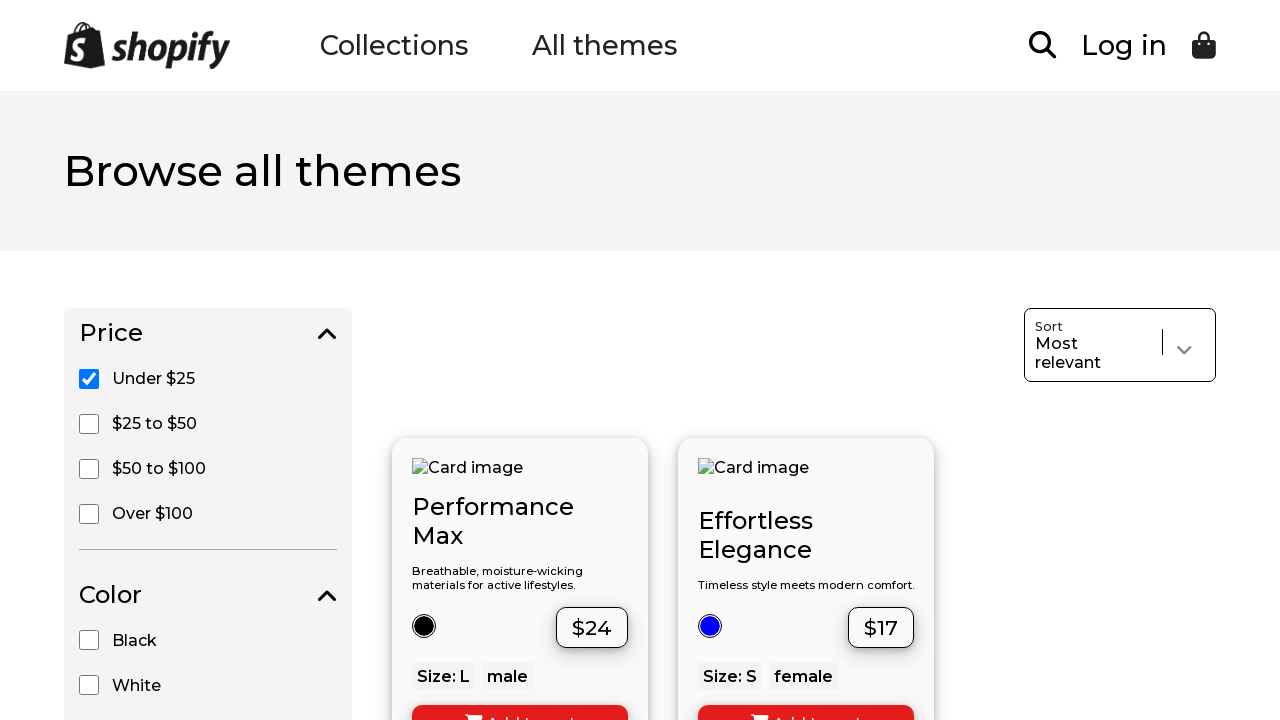

Waited for products to update after filter
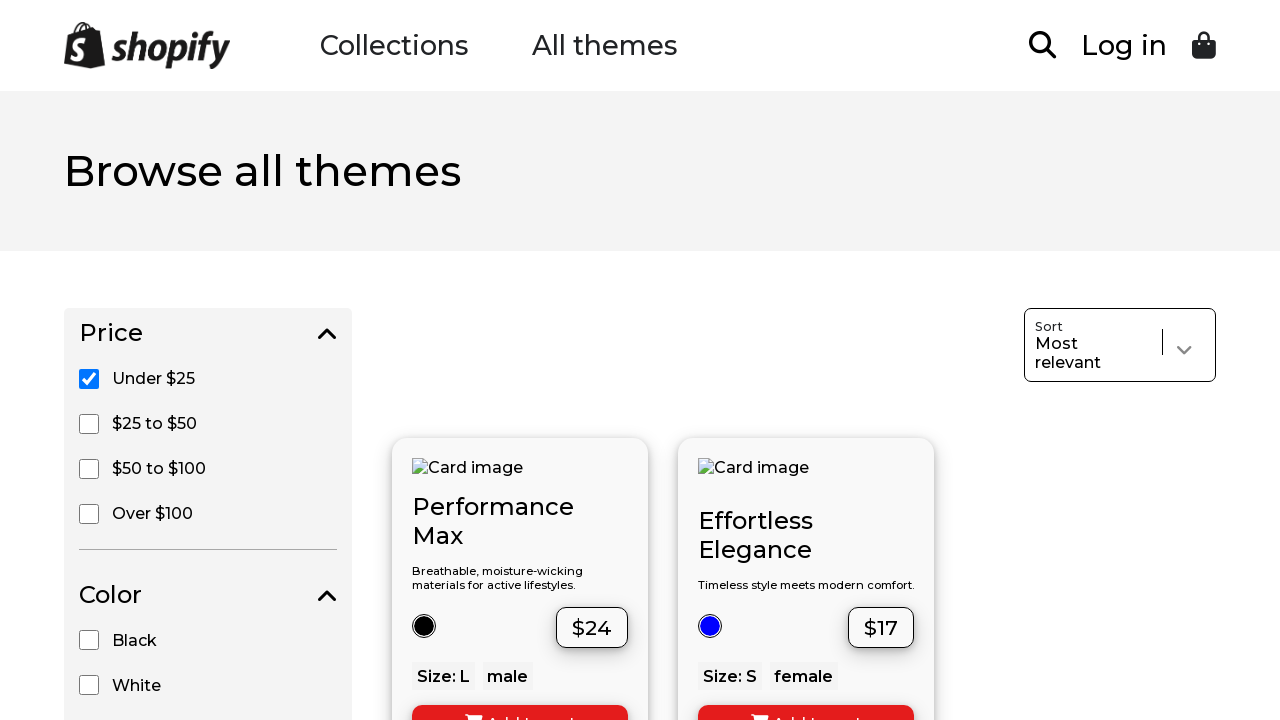

Located 4 price elements
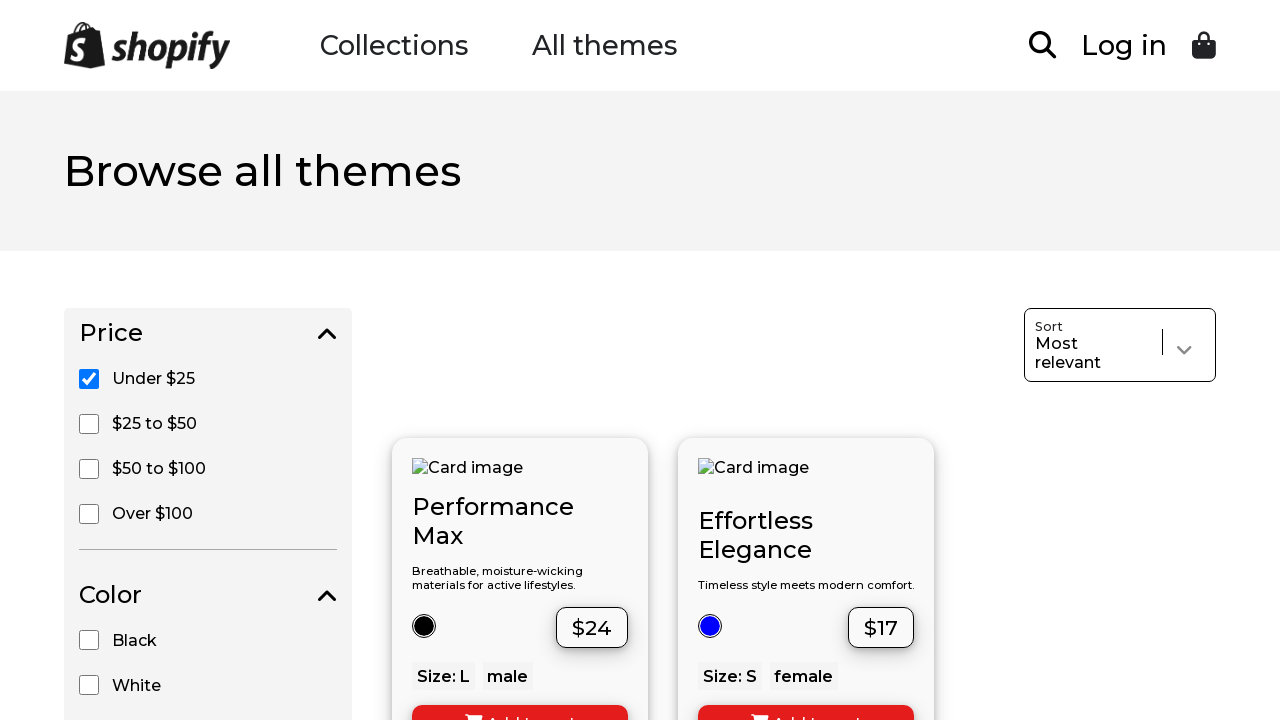

Verified product price $24.0 is under $25
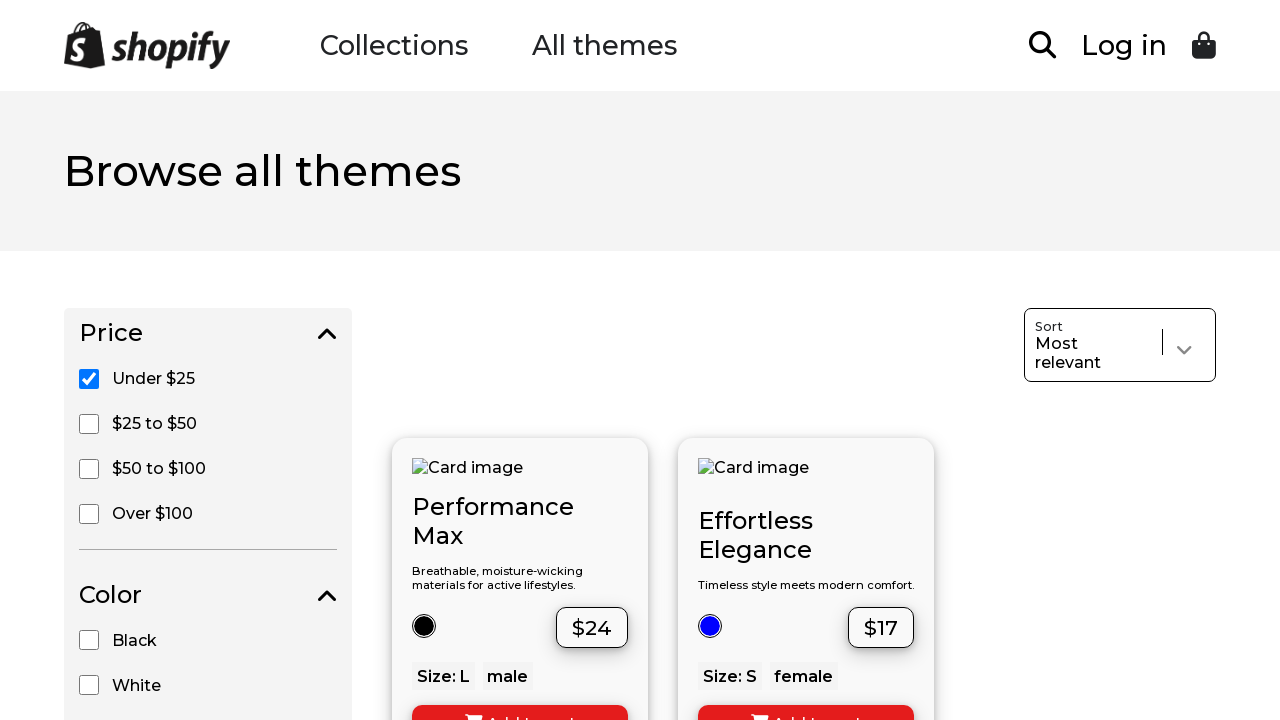

Verified product price $17.0 is under $25
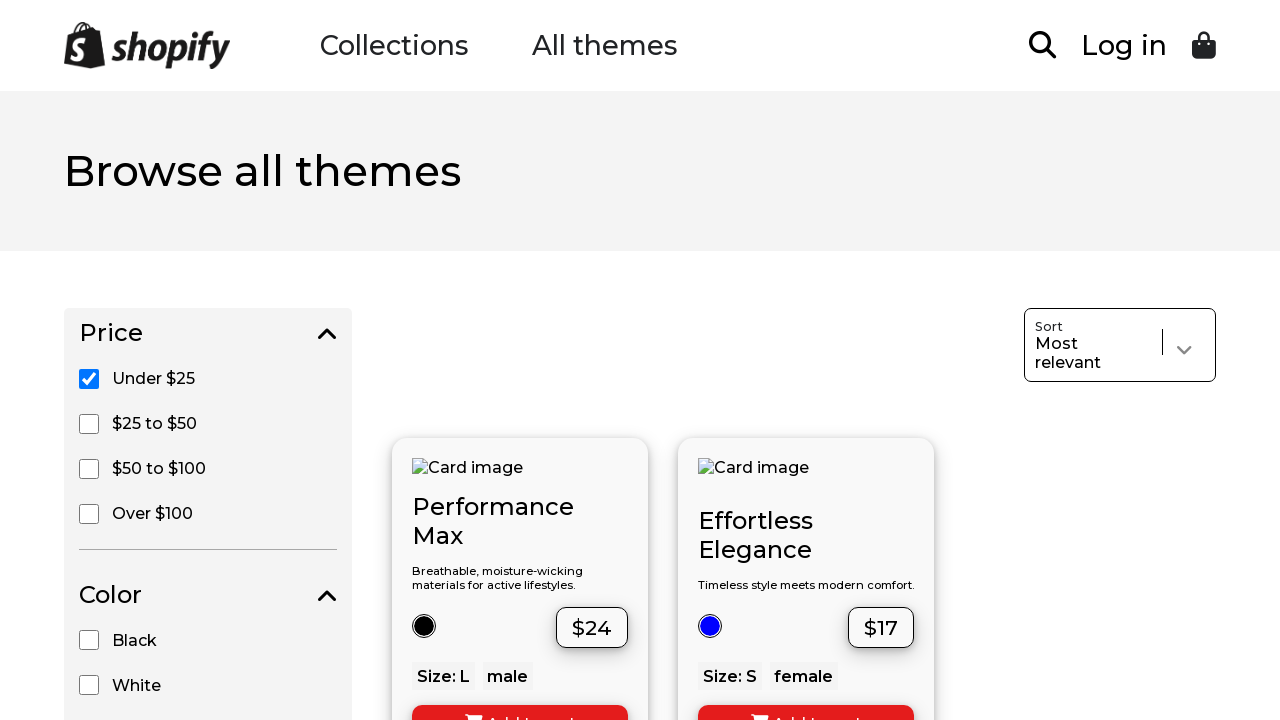

Verified product price $19.0 is under $25
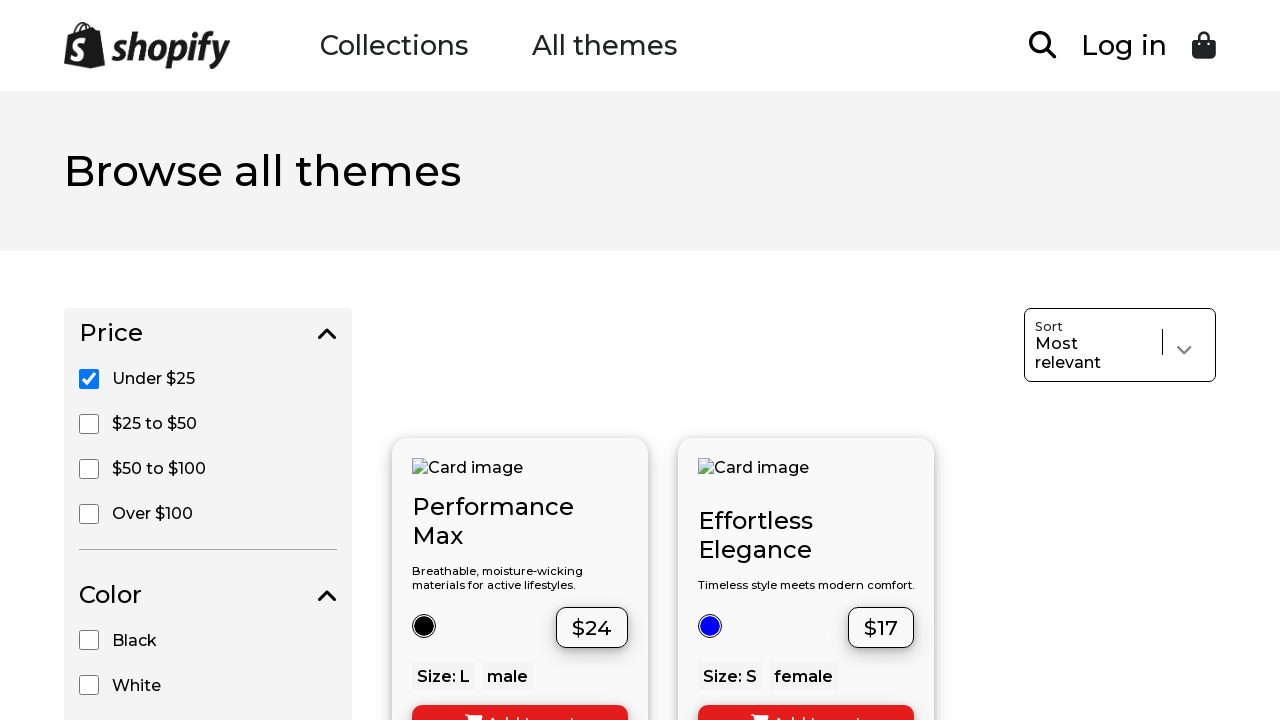

Verified product price $22.0 is under $25
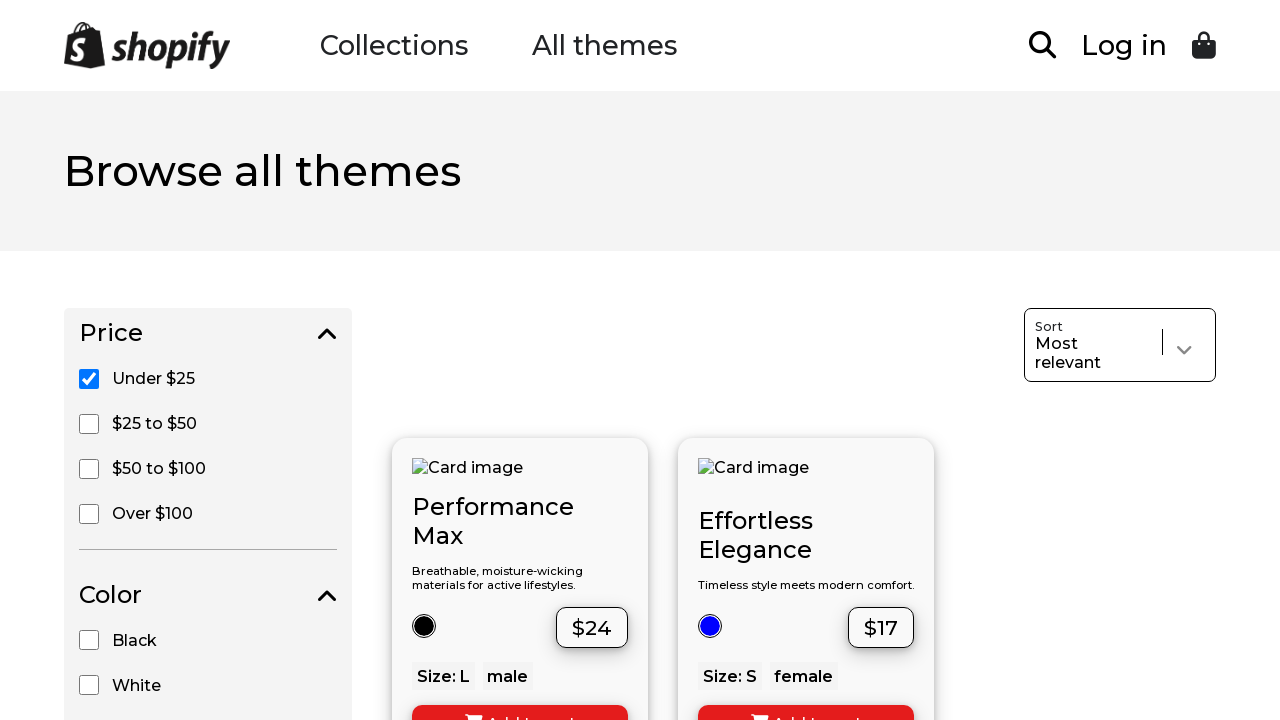

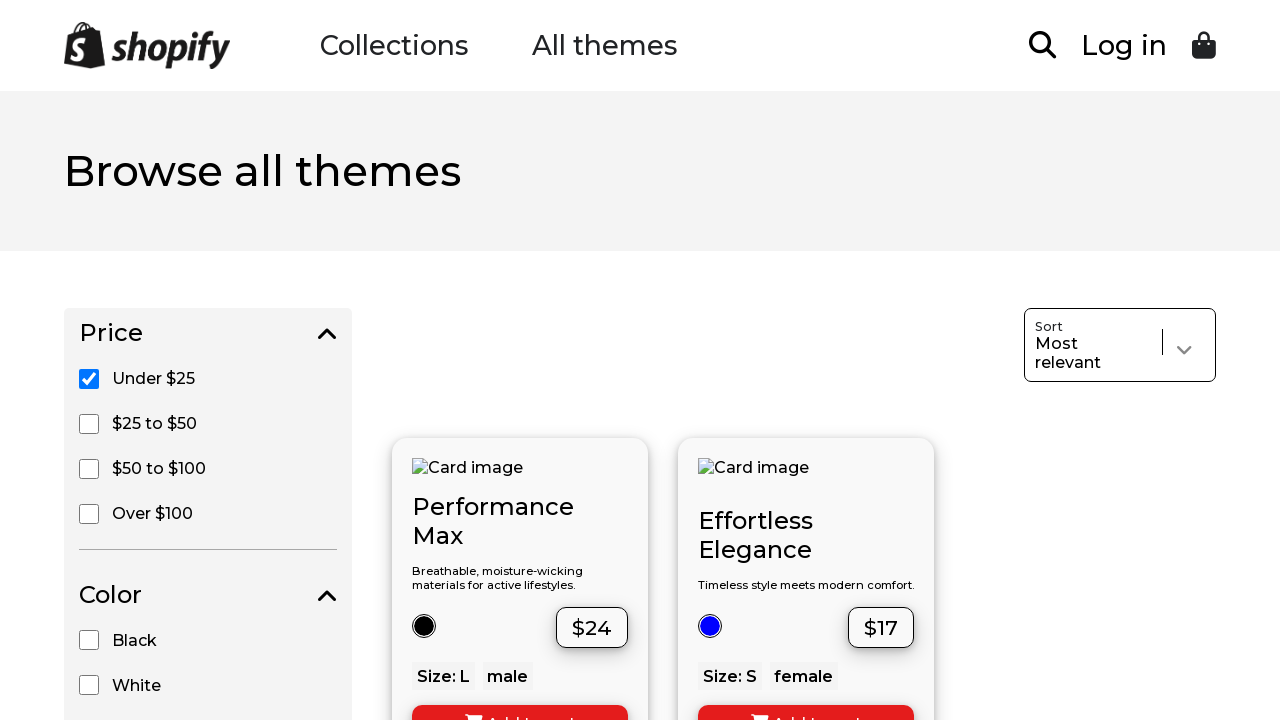